Tests a simple JavaScript alert by clicking a button that triggers the alert, accepting it, and verifying the result message is displayed correctly.

Starting URL: https://the-internet.herokuapp.com/javascript_alerts

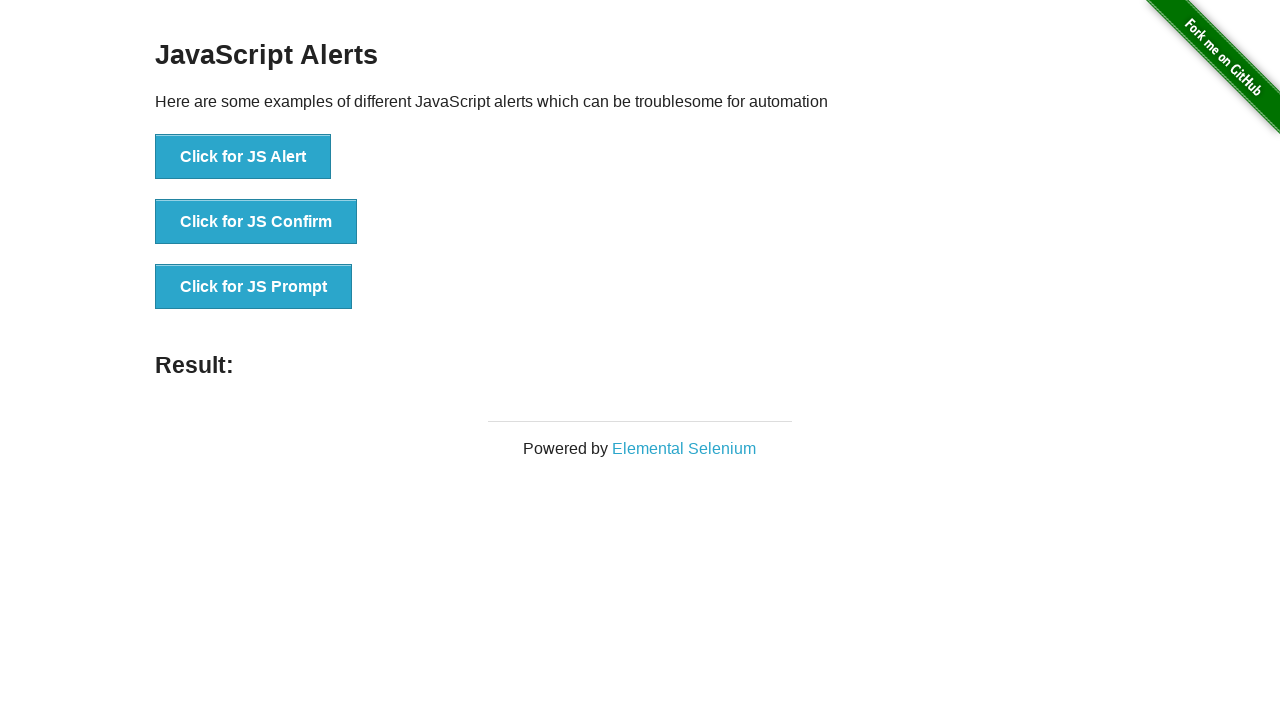

Clicked button to trigger simple JavaScript alert at (243, 157) on xpath=//button[text()='Click for JS Alert']
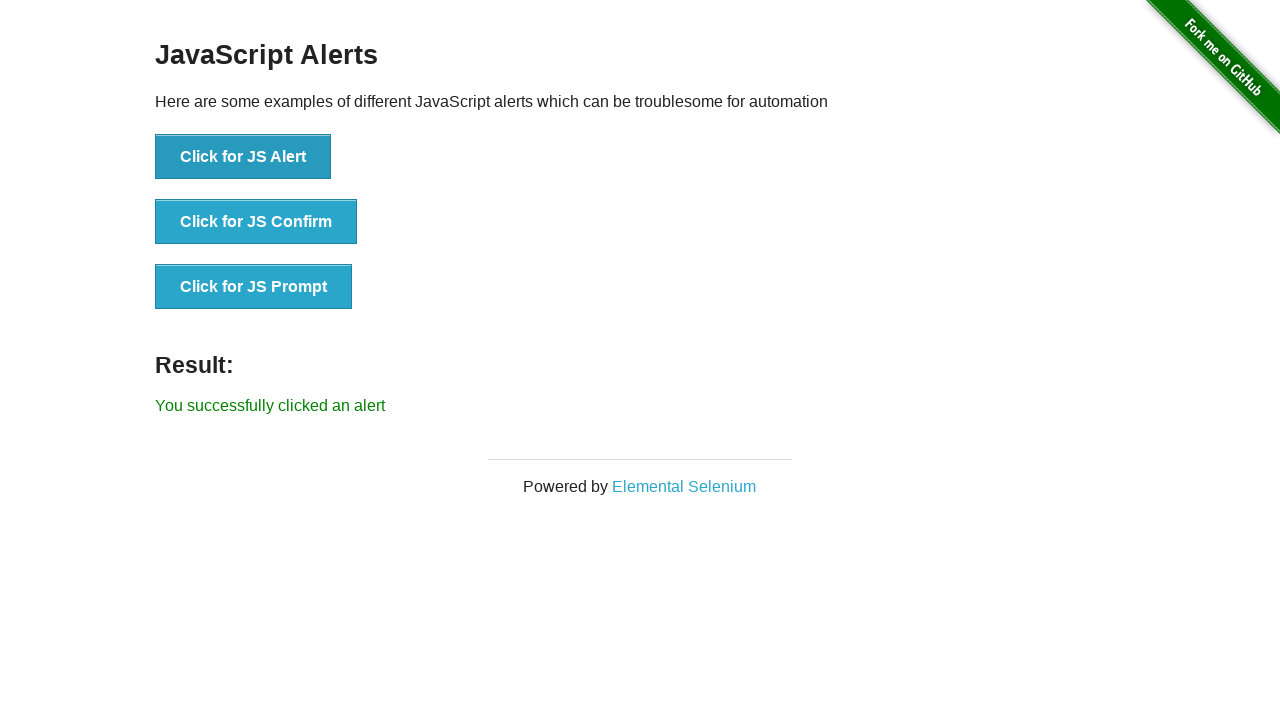

Set up dialog handler to accept alerts
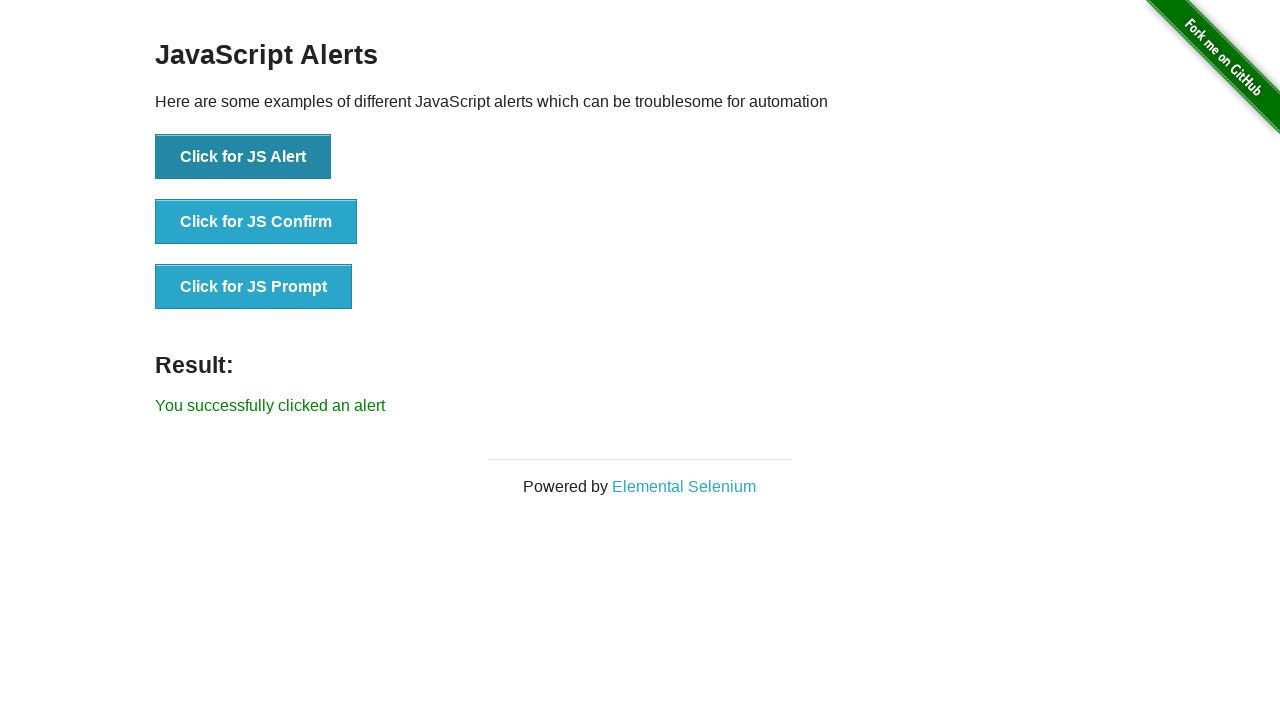

Waited for result message to appear
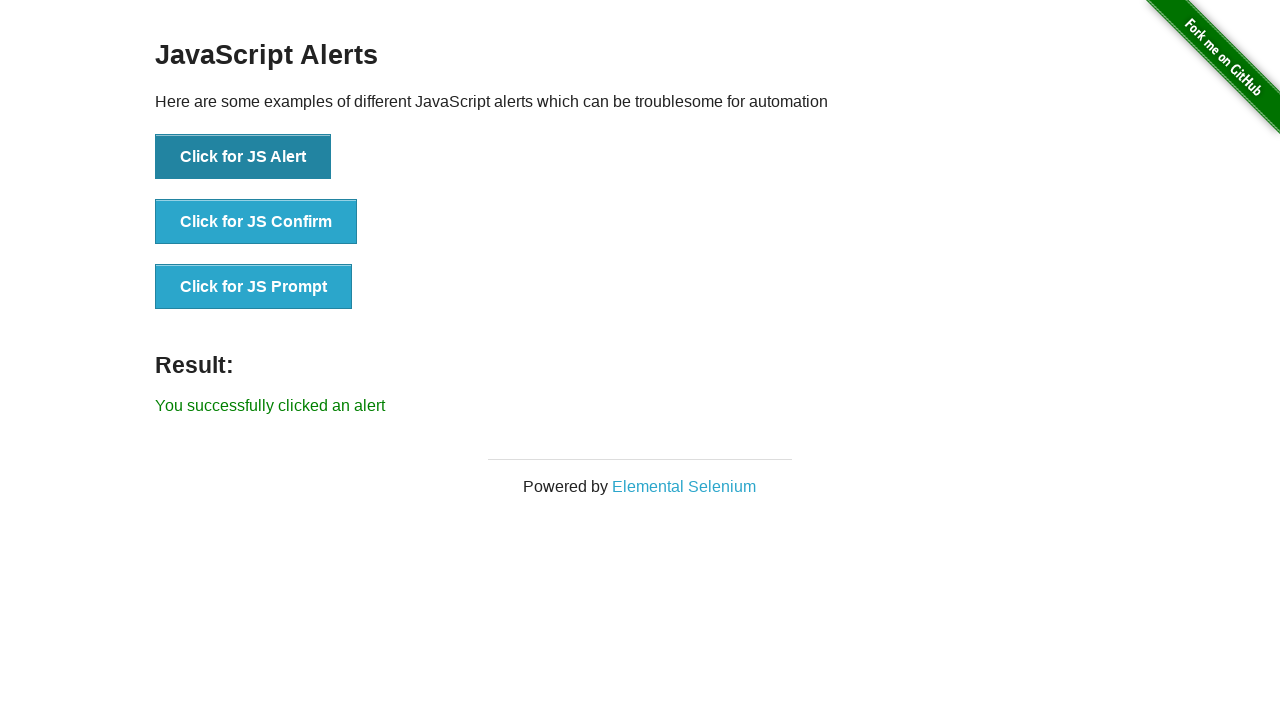

Retrieved result message text
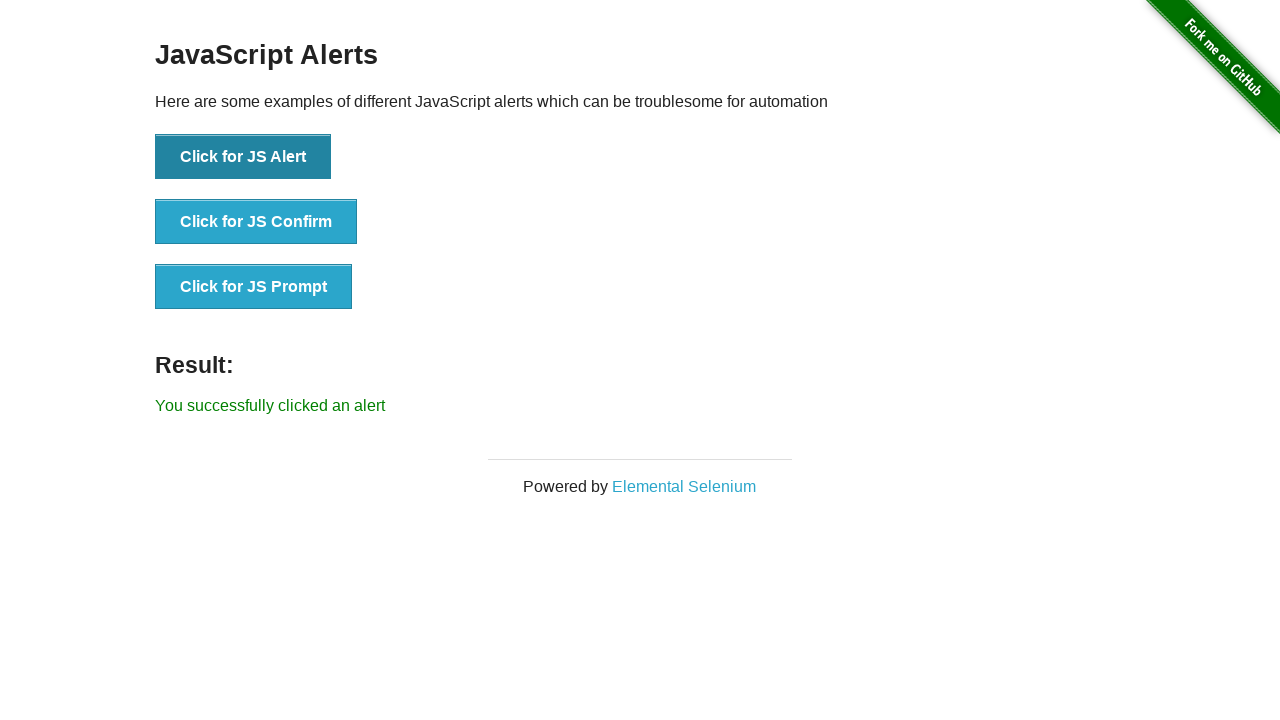

Verified result message matches expected text: 'You successfully clicked an alert'
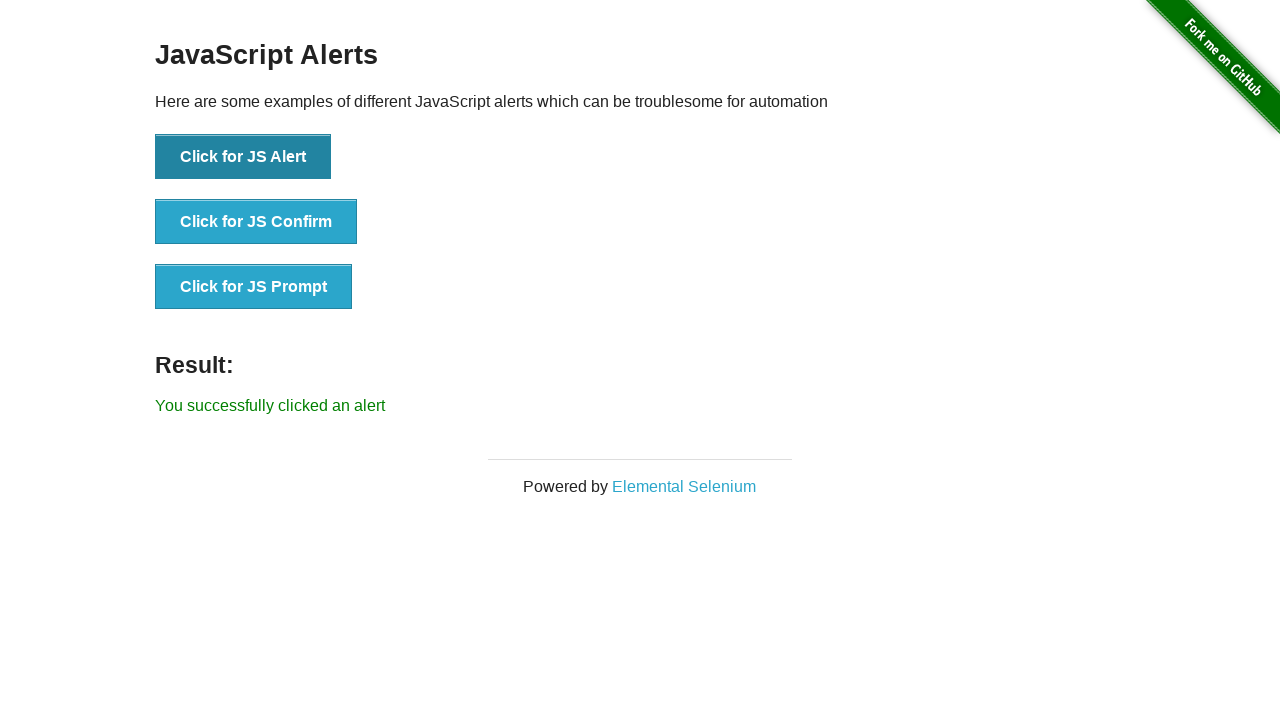

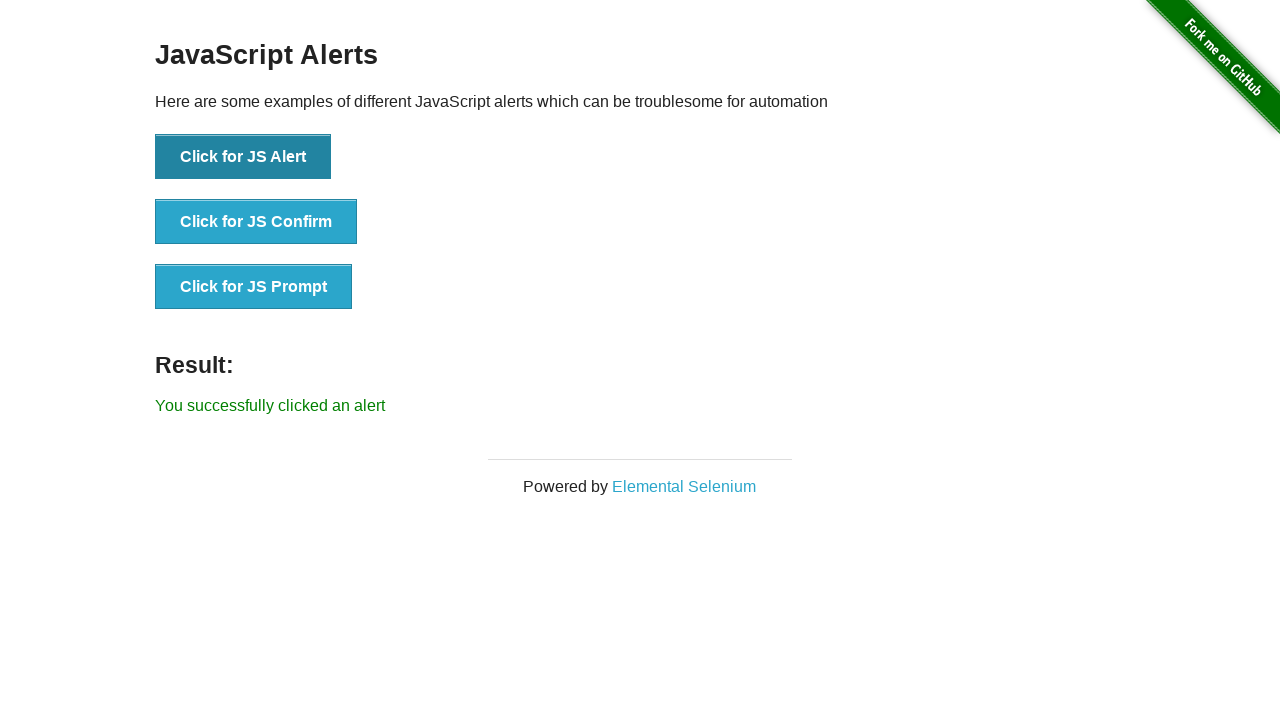